Tests JavaScript confirm dialog by clicking confirm button and accepting it

Starting URL: https://the-internet.herokuapp.com/javascript_alerts

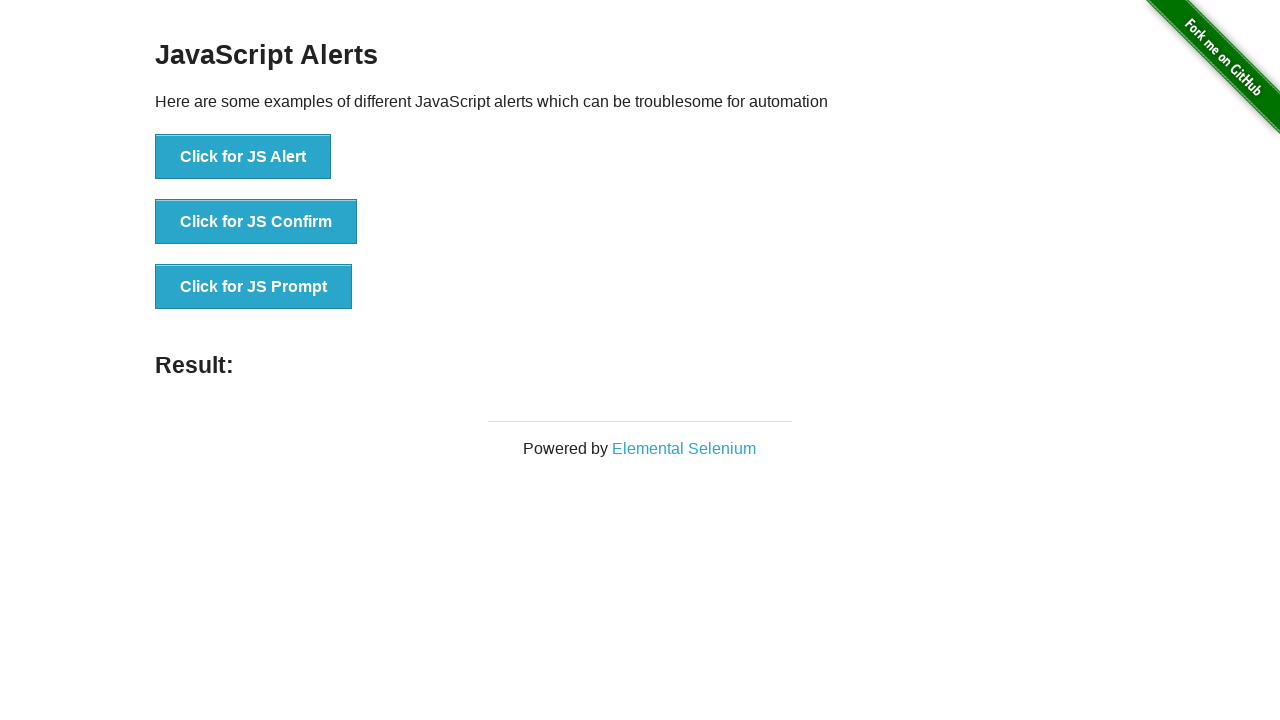

Set up dialog handler to accept confirm dialogs
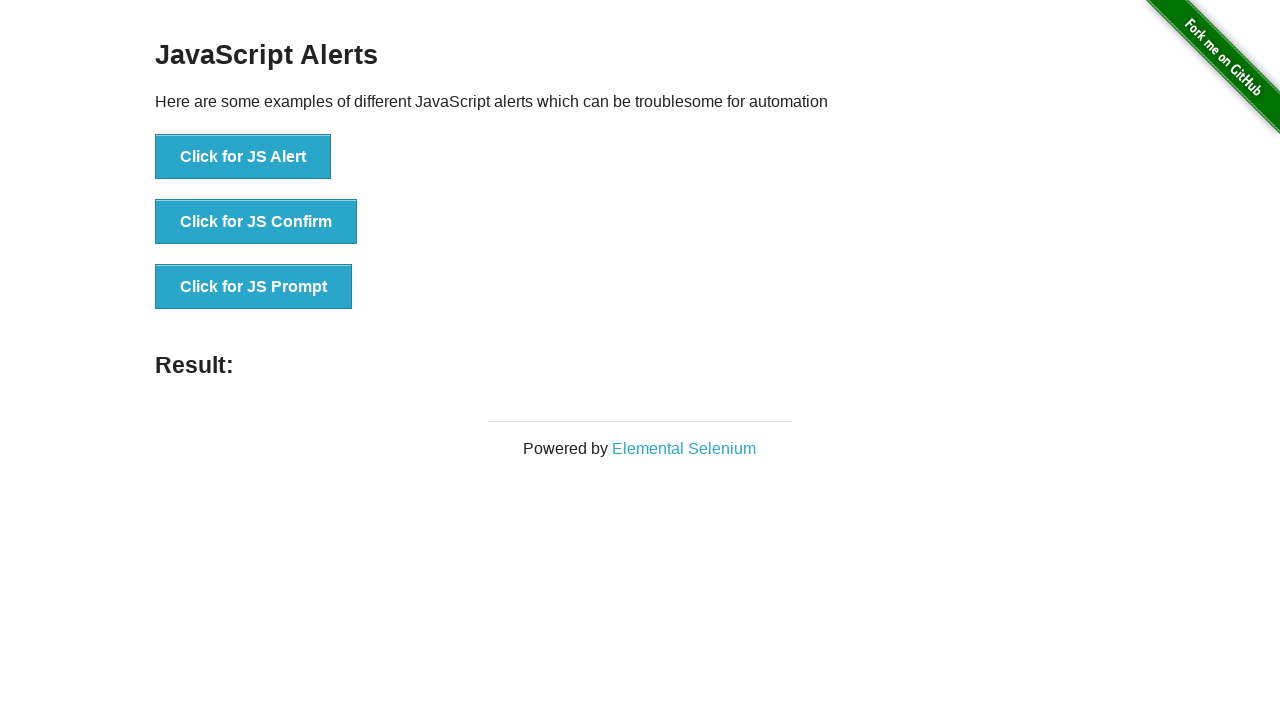

Clicked the confirm button to trigger JavaScript confirm dialog at (256, 222) on xpath=//ul/li[2]/button
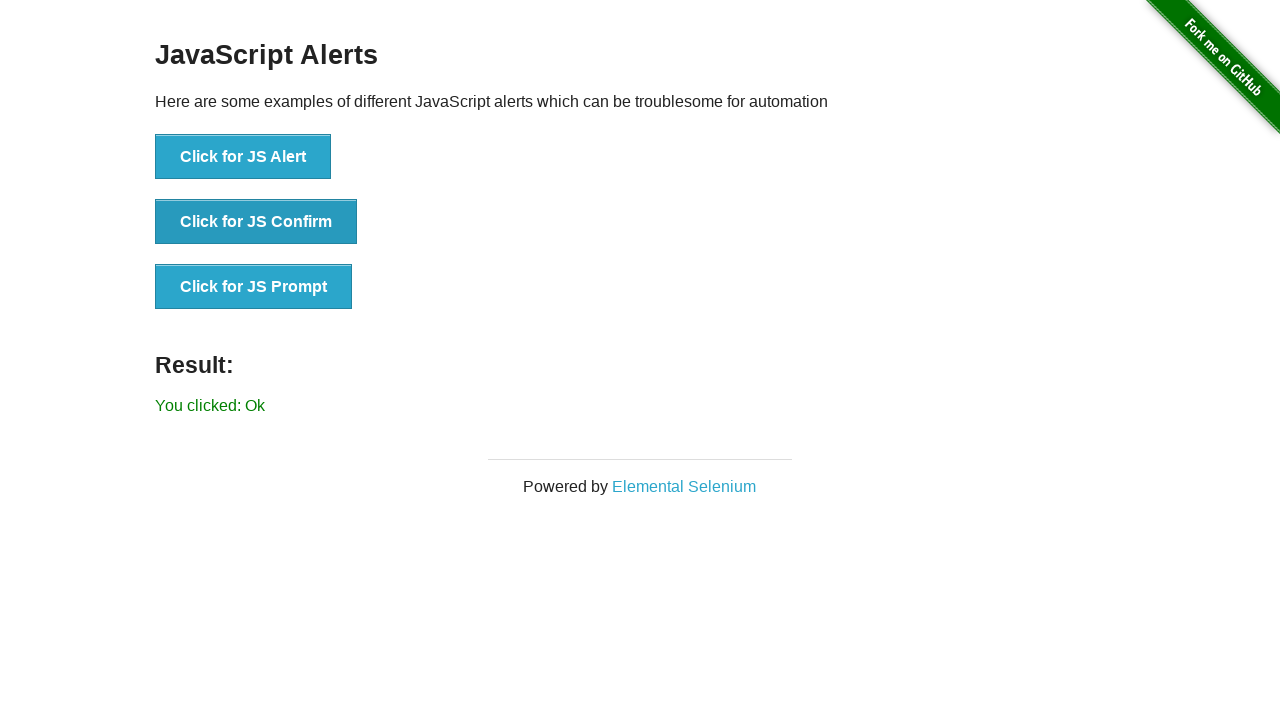

Verified that confirm dialog was accepted and result text shows 'You clicked: Ok'
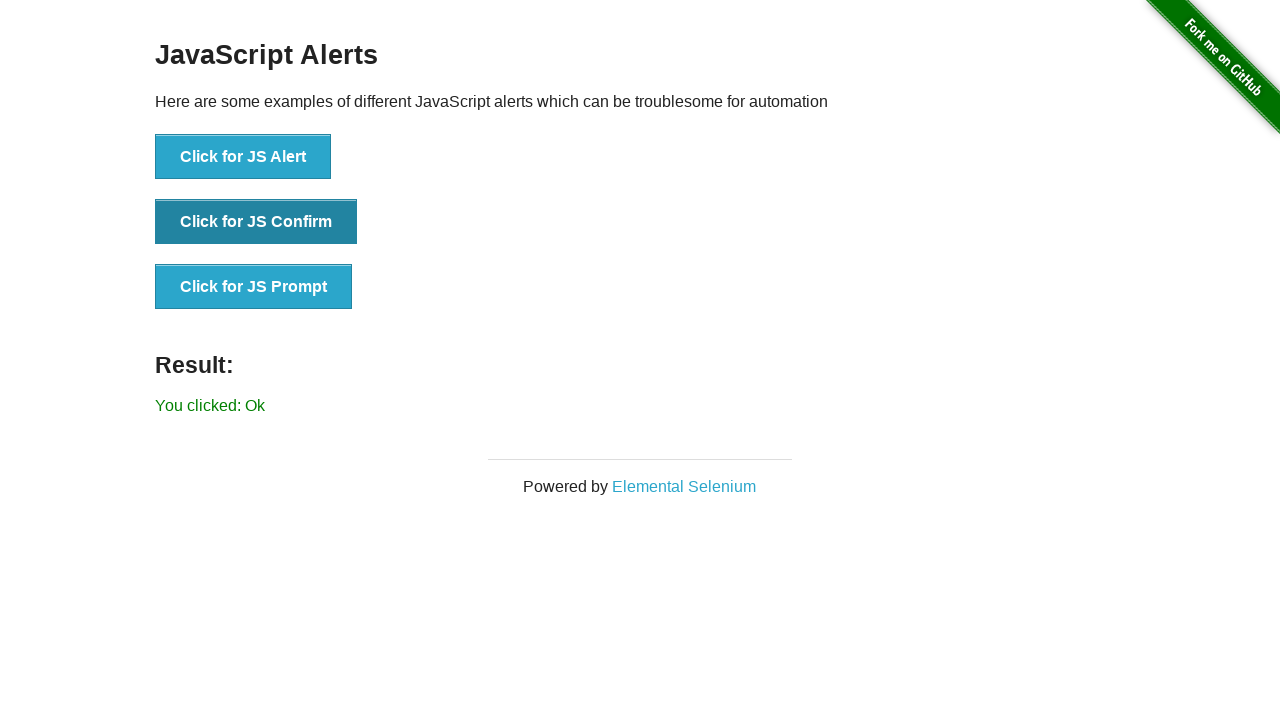

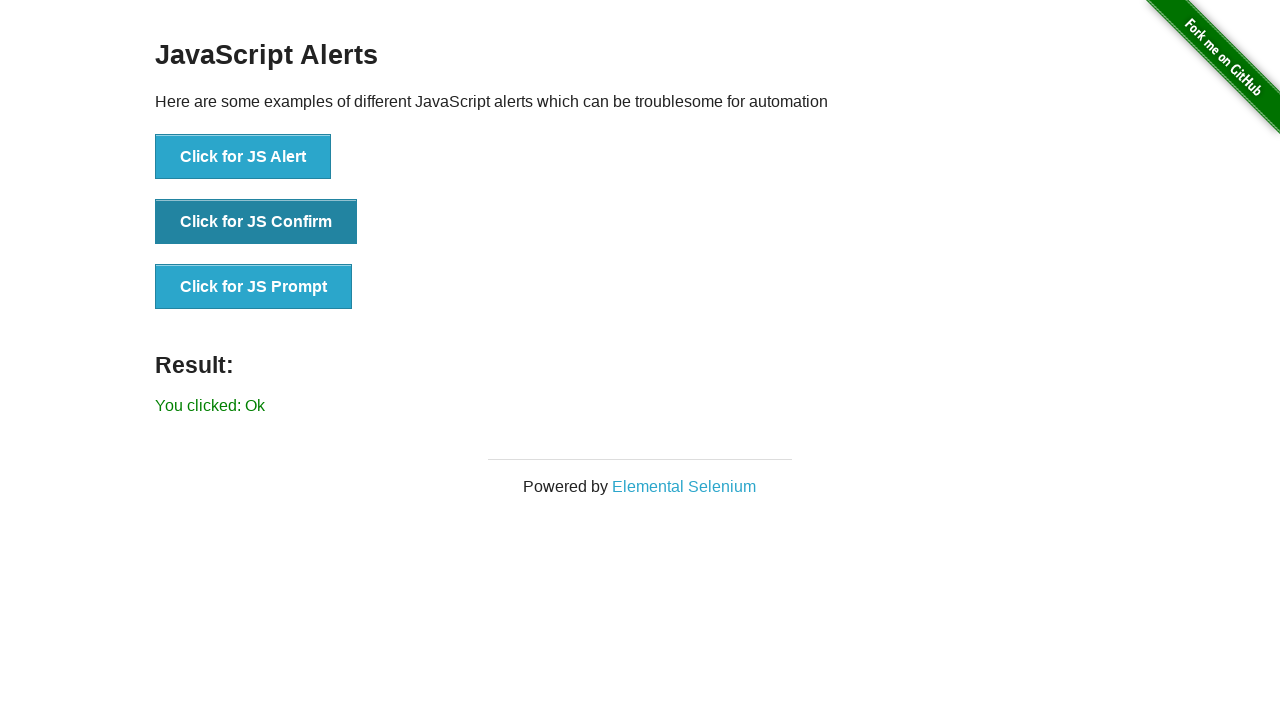